Tests form filling workflow by clicking a link with calculated text, then filling out a multi-field form with personal information (first name, last name, city, country) and submitting it.

Starting URL: http://suninjuly.github.io/find_link_text

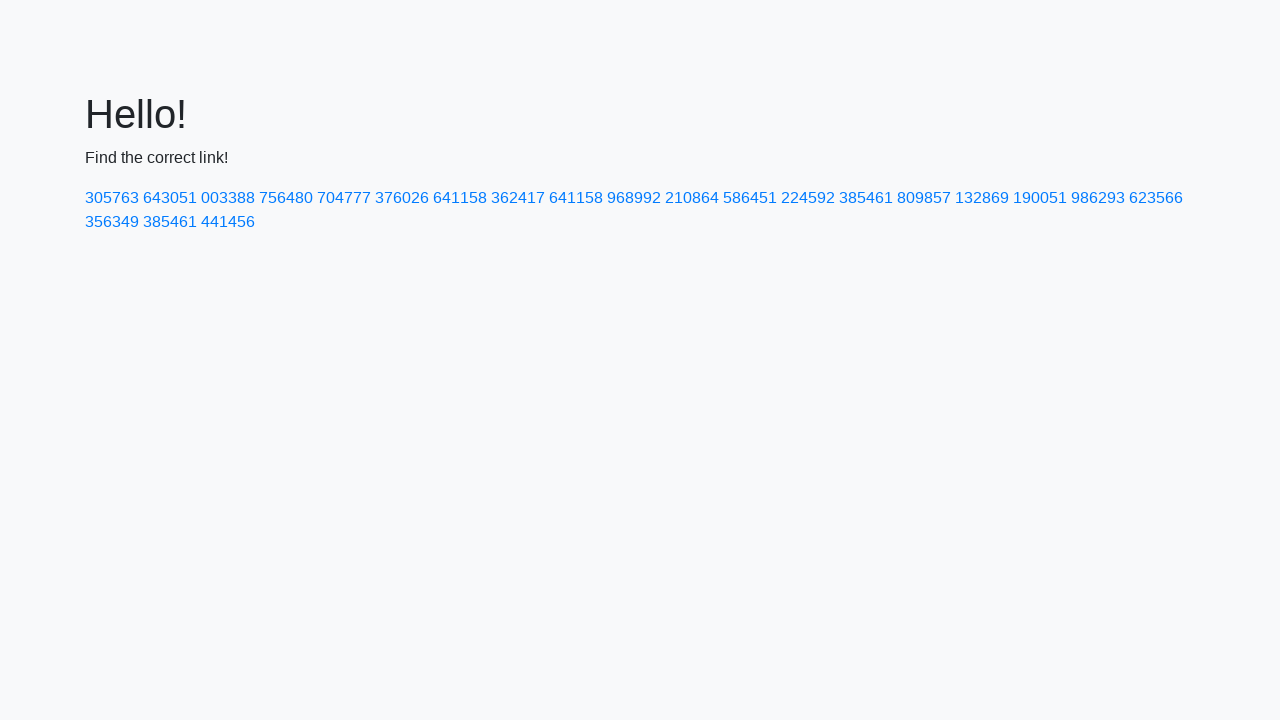

Clicked link with calculated text '224592' at (808, 198) on a:text('224592')
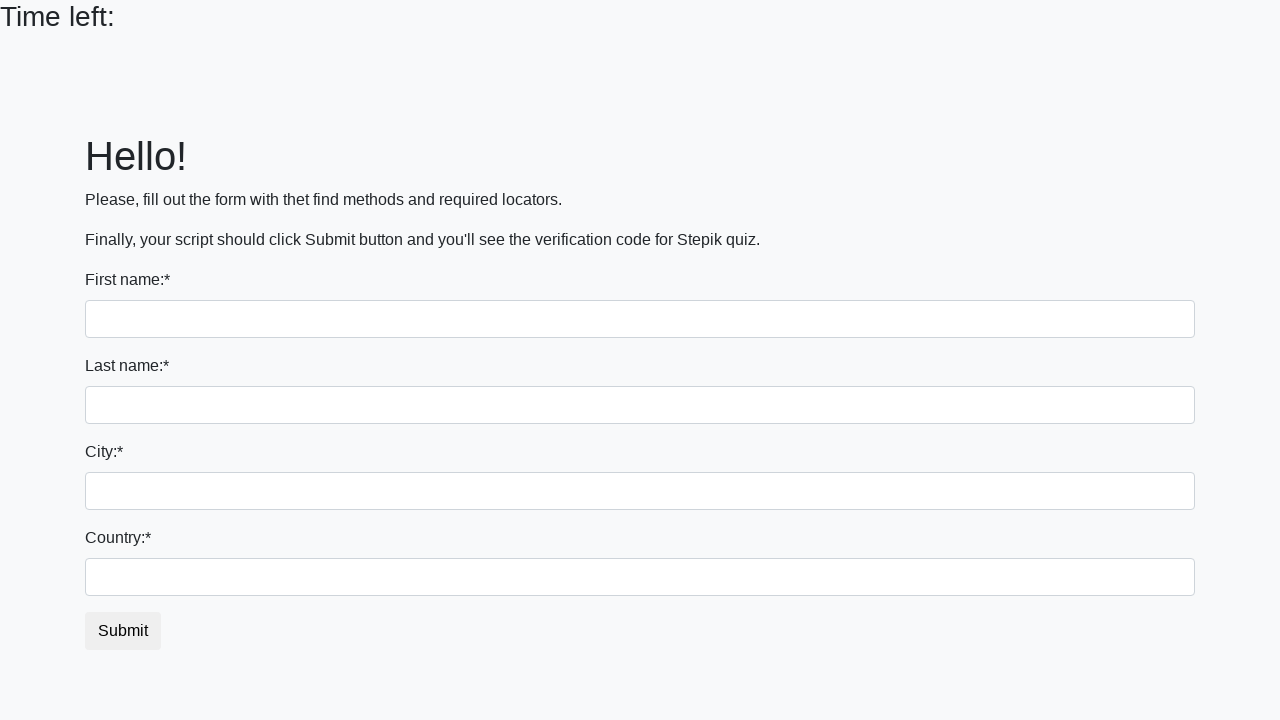

Filled first name field with 'Ivan' on input
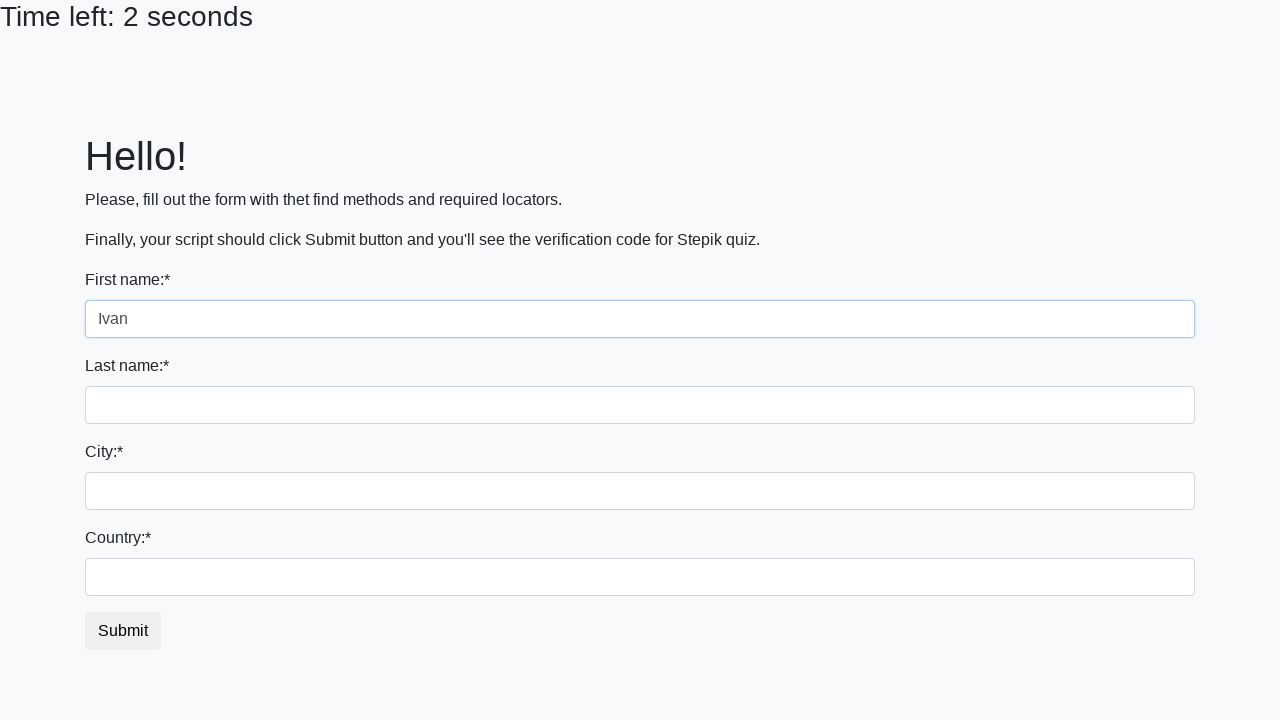

Filled last name field with 'Petrov' on input[name='last_name']
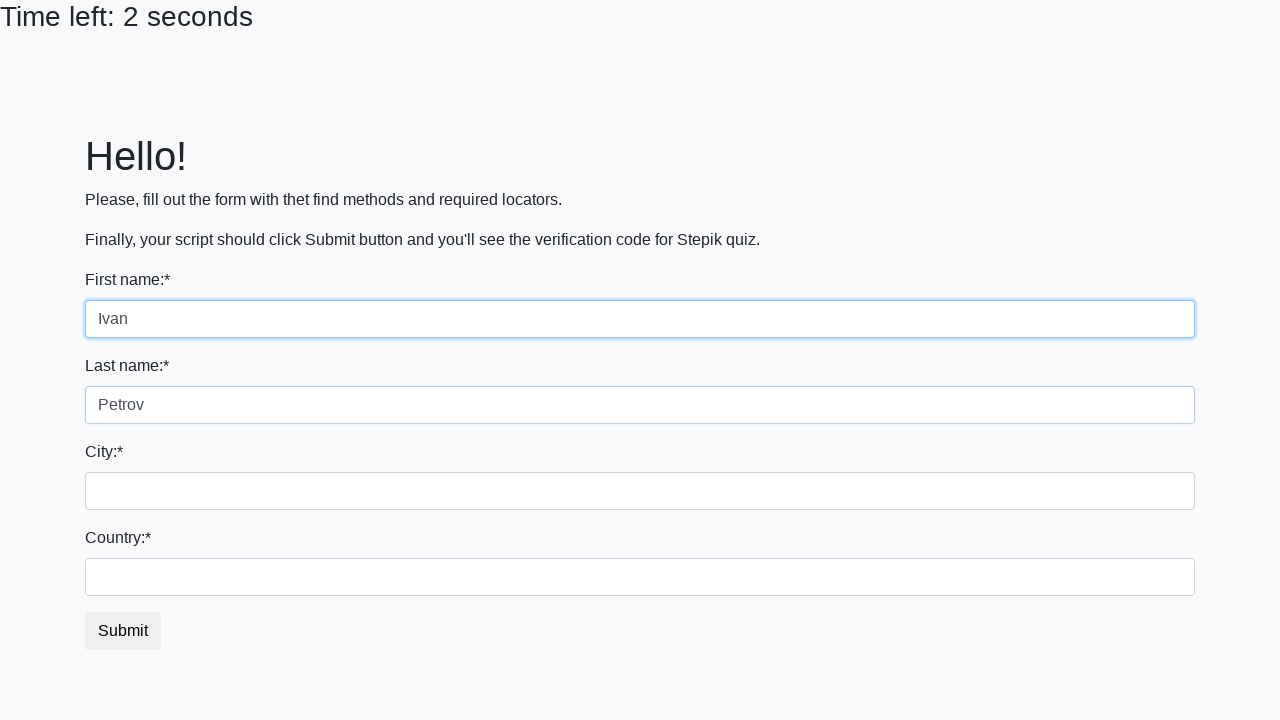

Filled city field with 'Smolensk' on .city
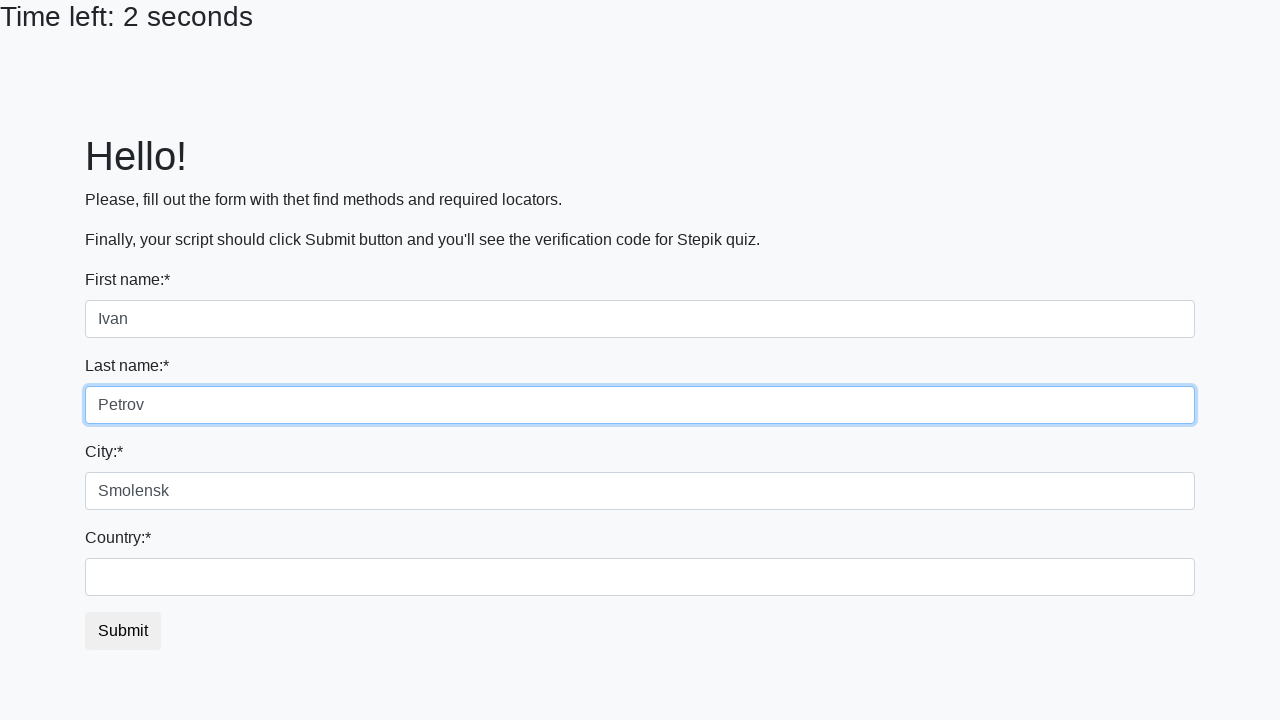

Filled country field with 'Russia' on #country
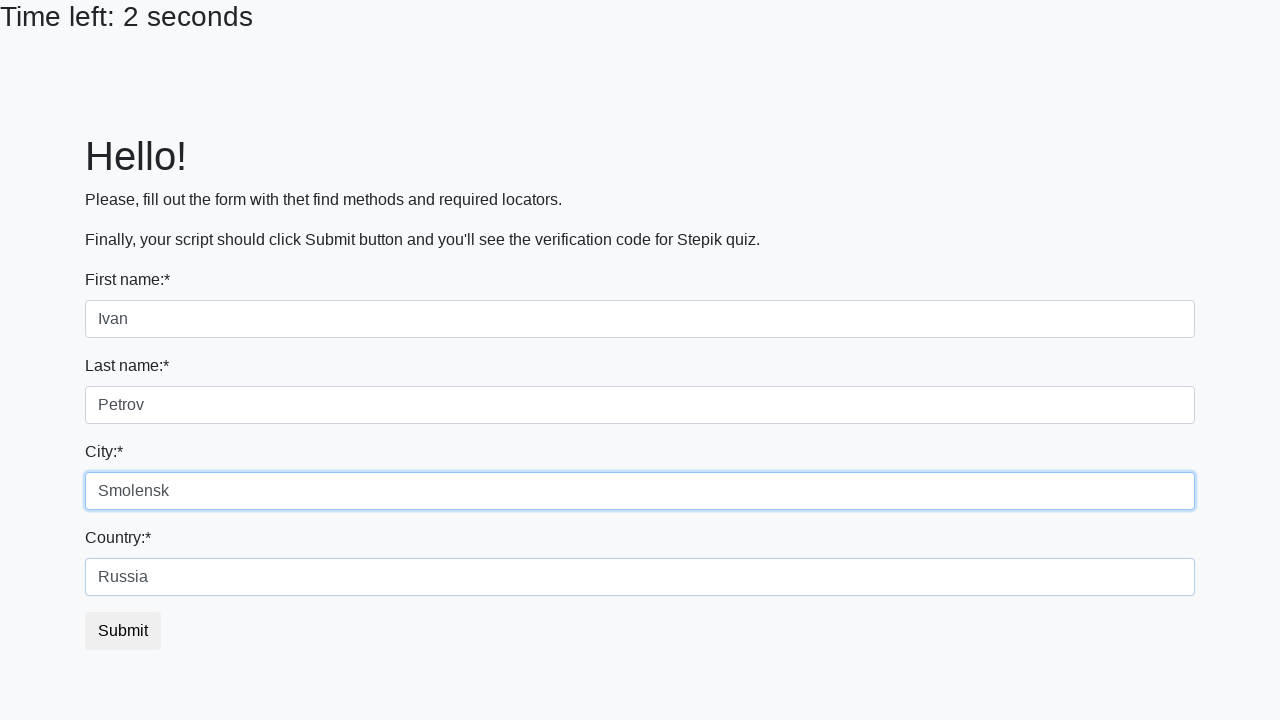

Clicked submit button to complete form submission at (123, 631) on button.btn
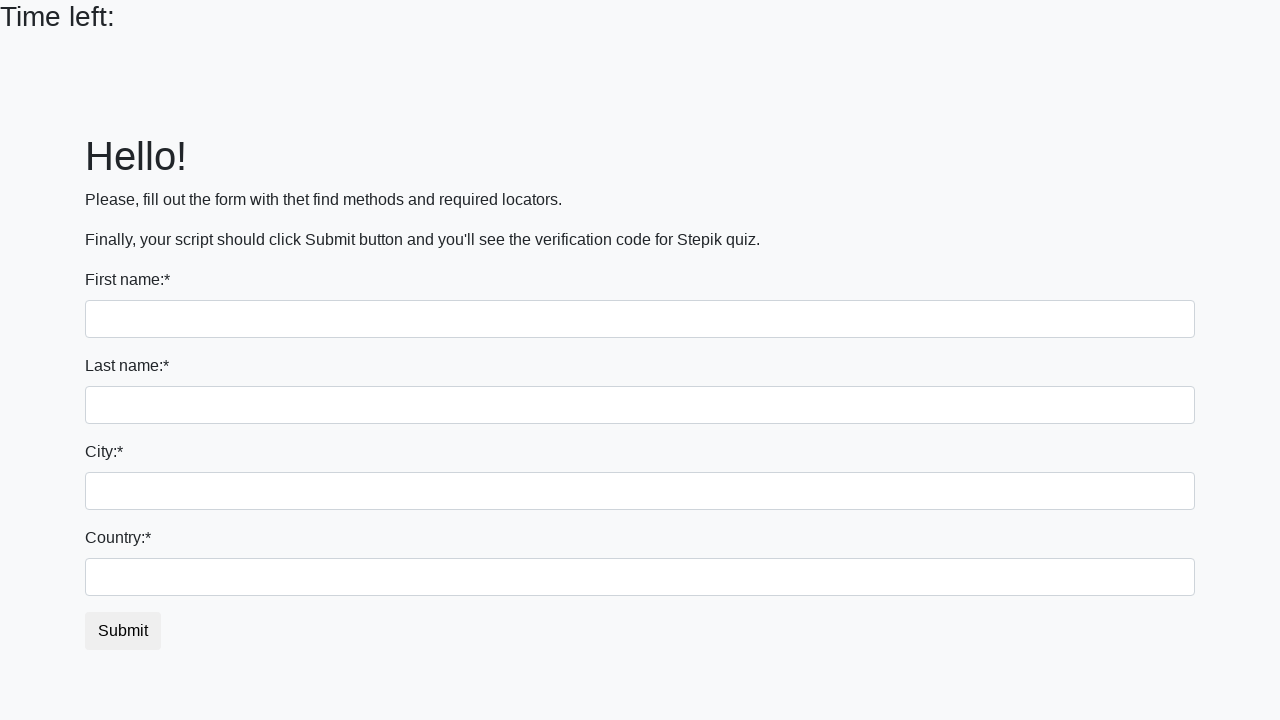

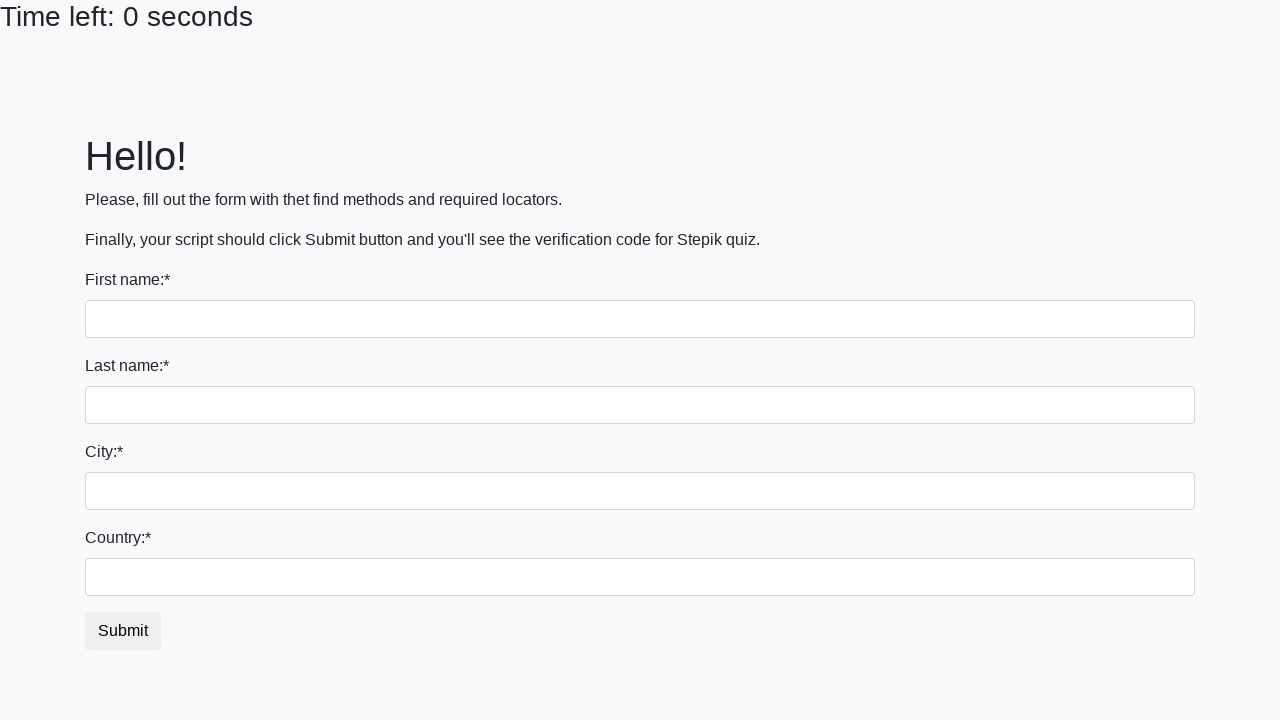